Tests concatenation with decimal number using dot notation

Starting URL: https://testsheepnz.github.io/BasicCalculator.html

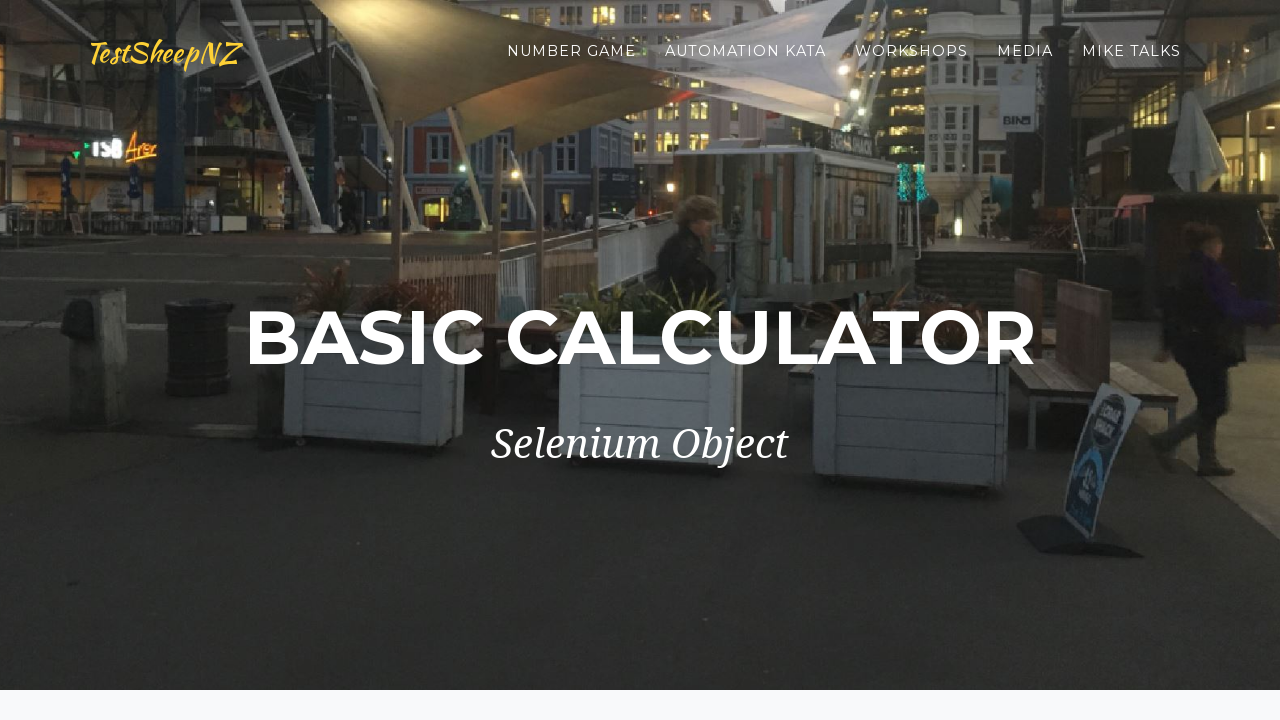

Filled first number field with '1.5' on #number1Field
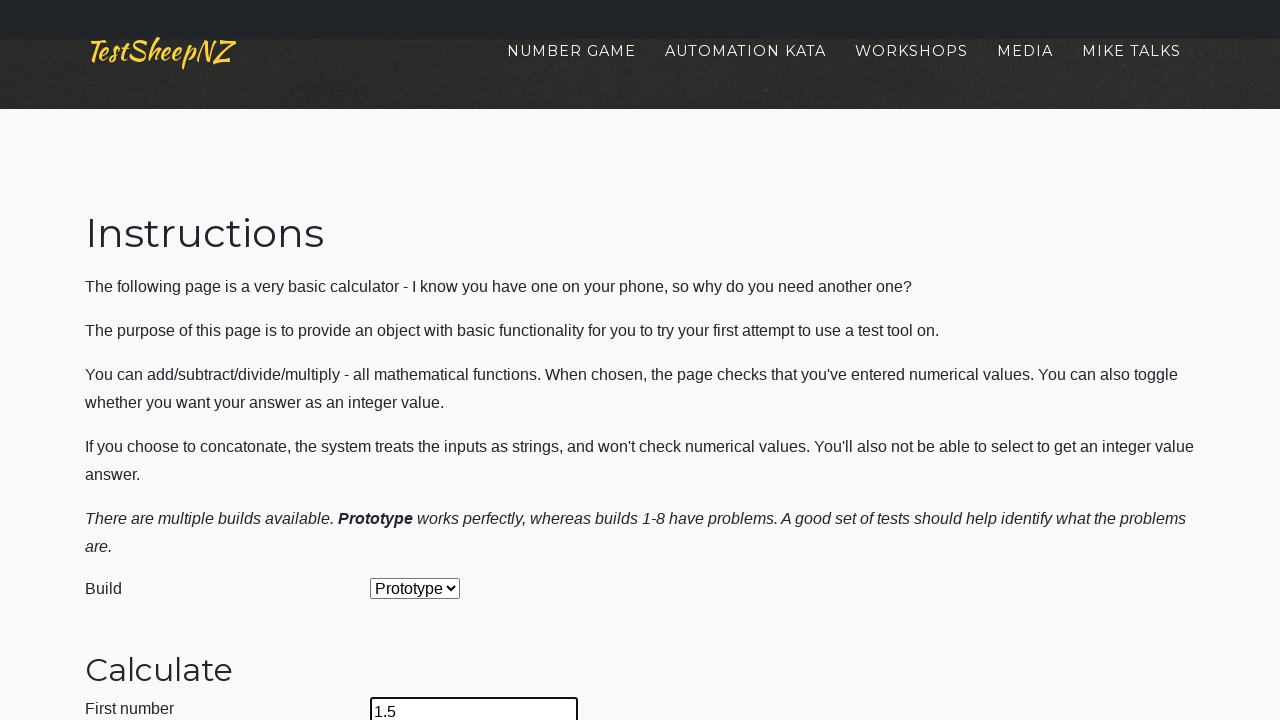

Filled second number field with '2' on #number2Field
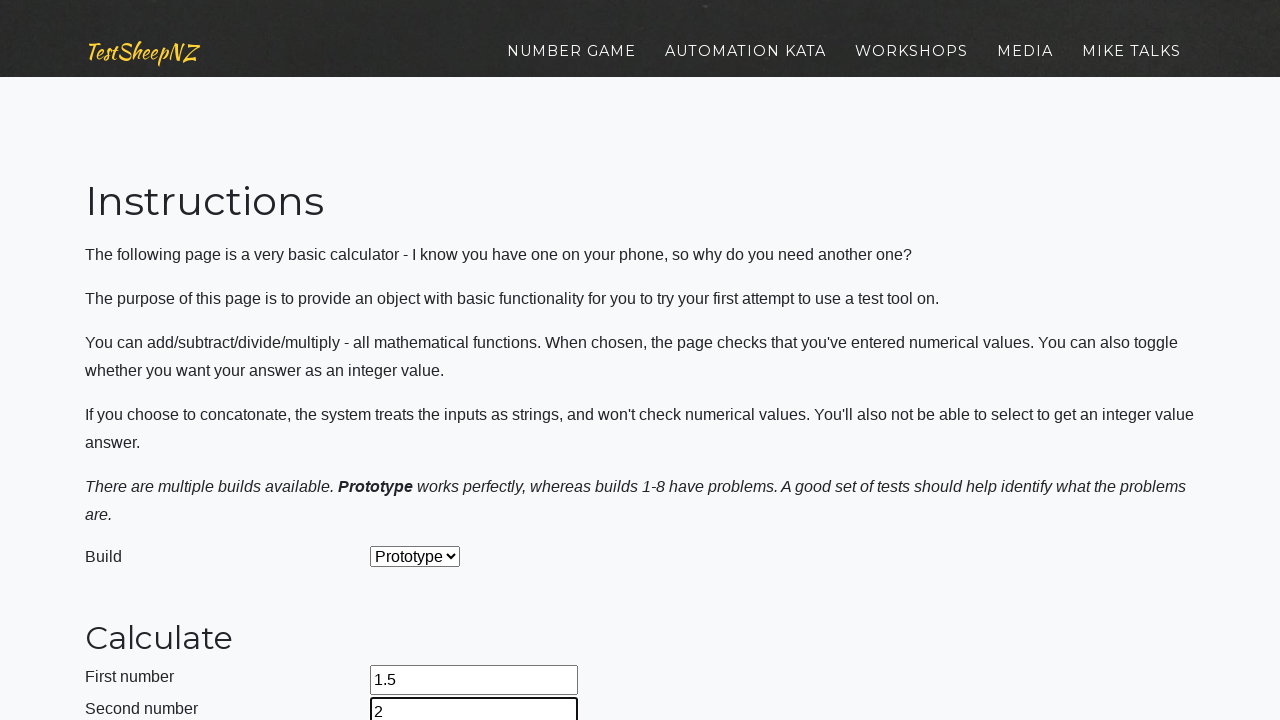

Selected 'Concatenate' operation from dropdown on #selectOperationDropdown
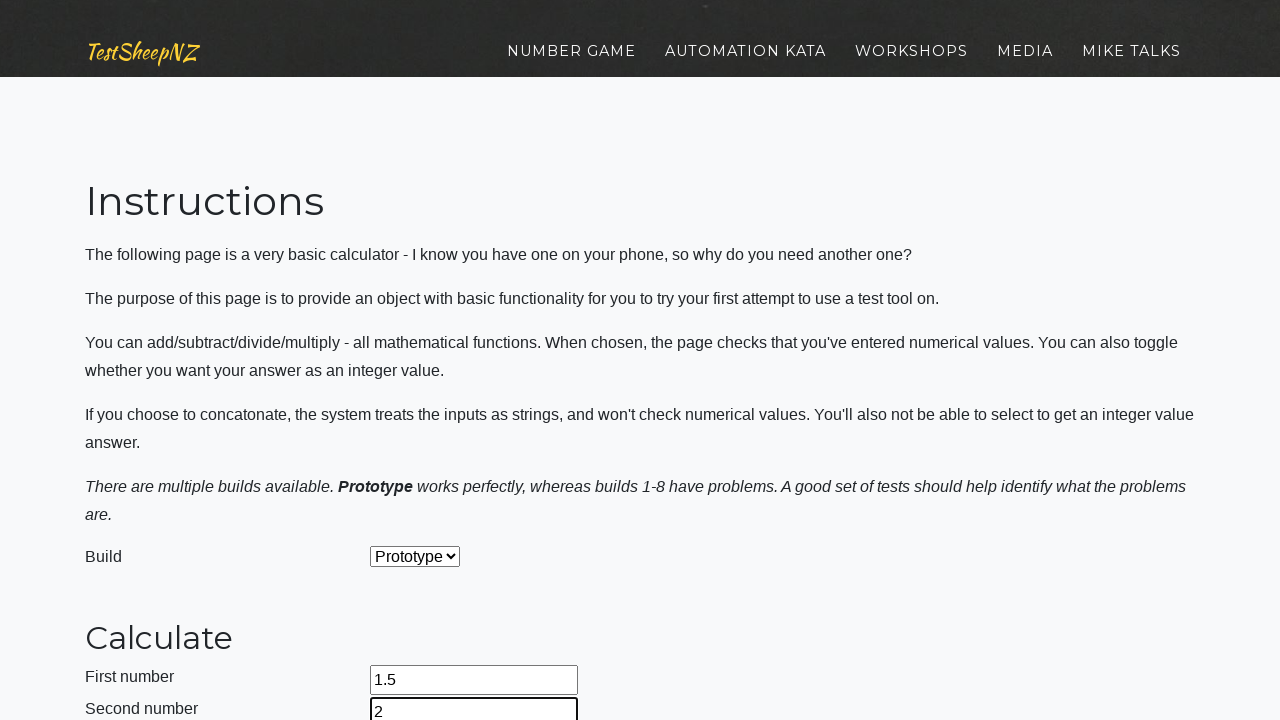

Clicked calculate button at (422, 383) on #calculateButton
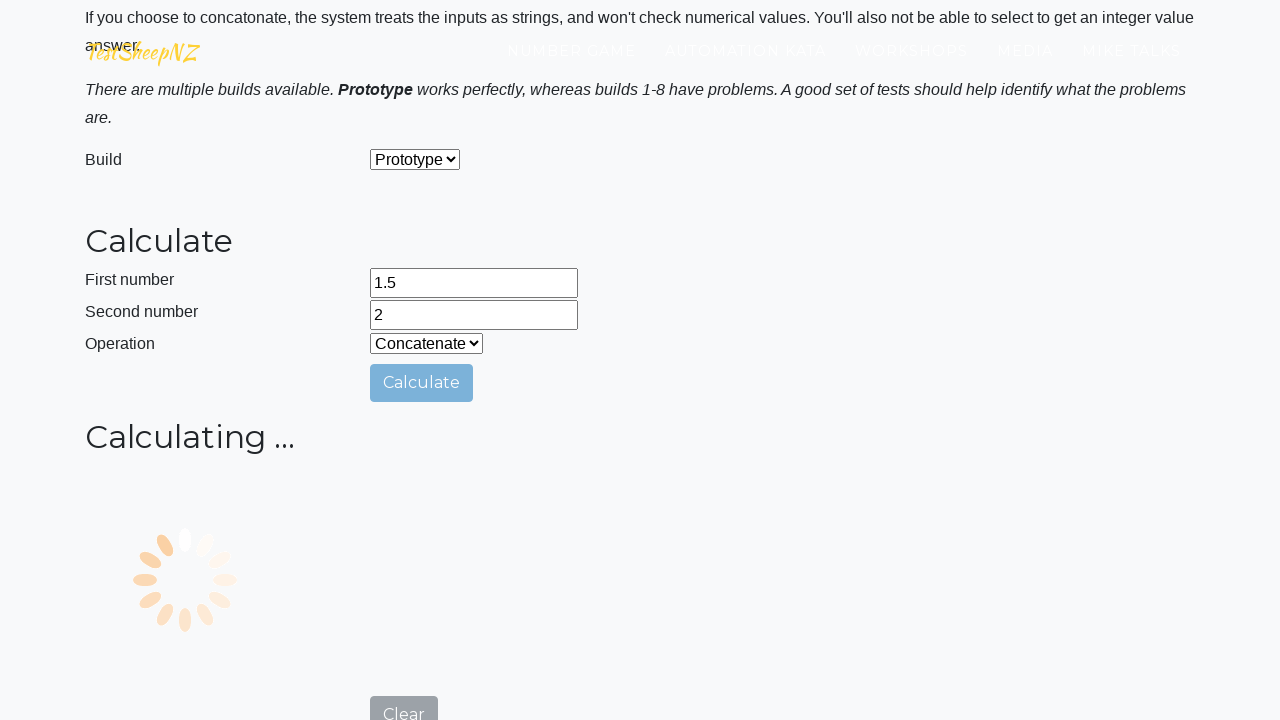

Waited 1000ms for result to display
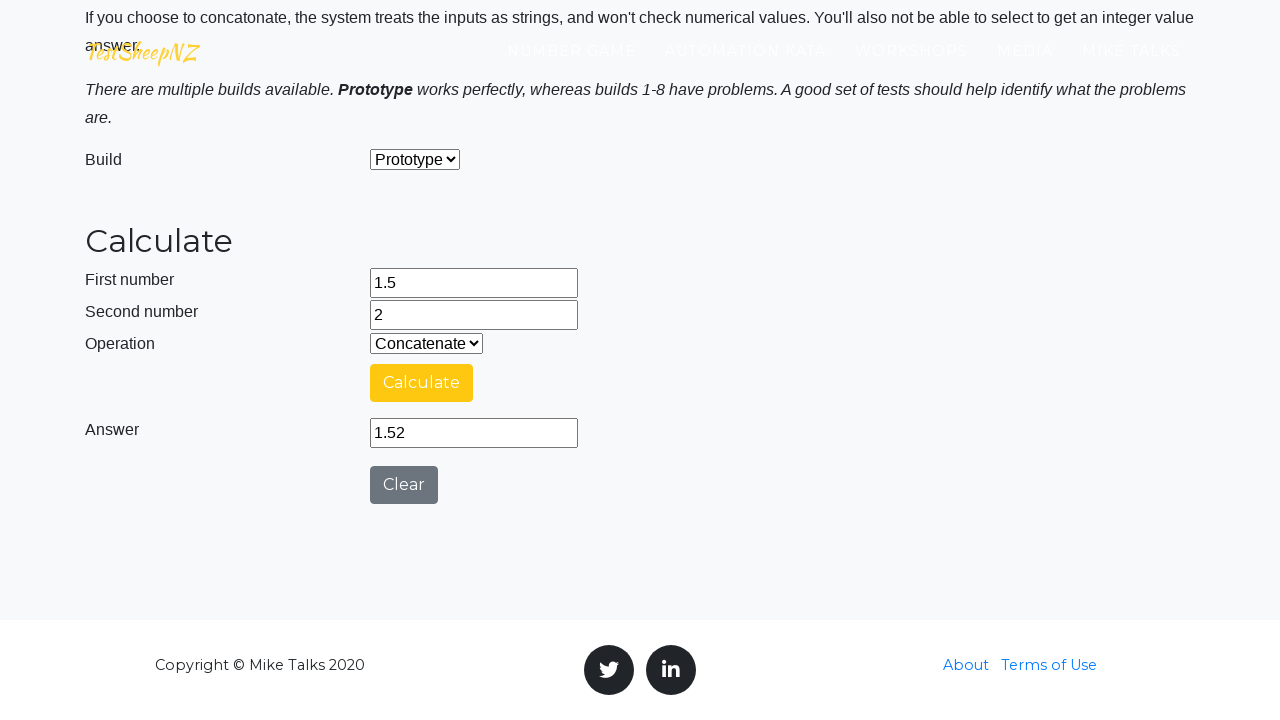

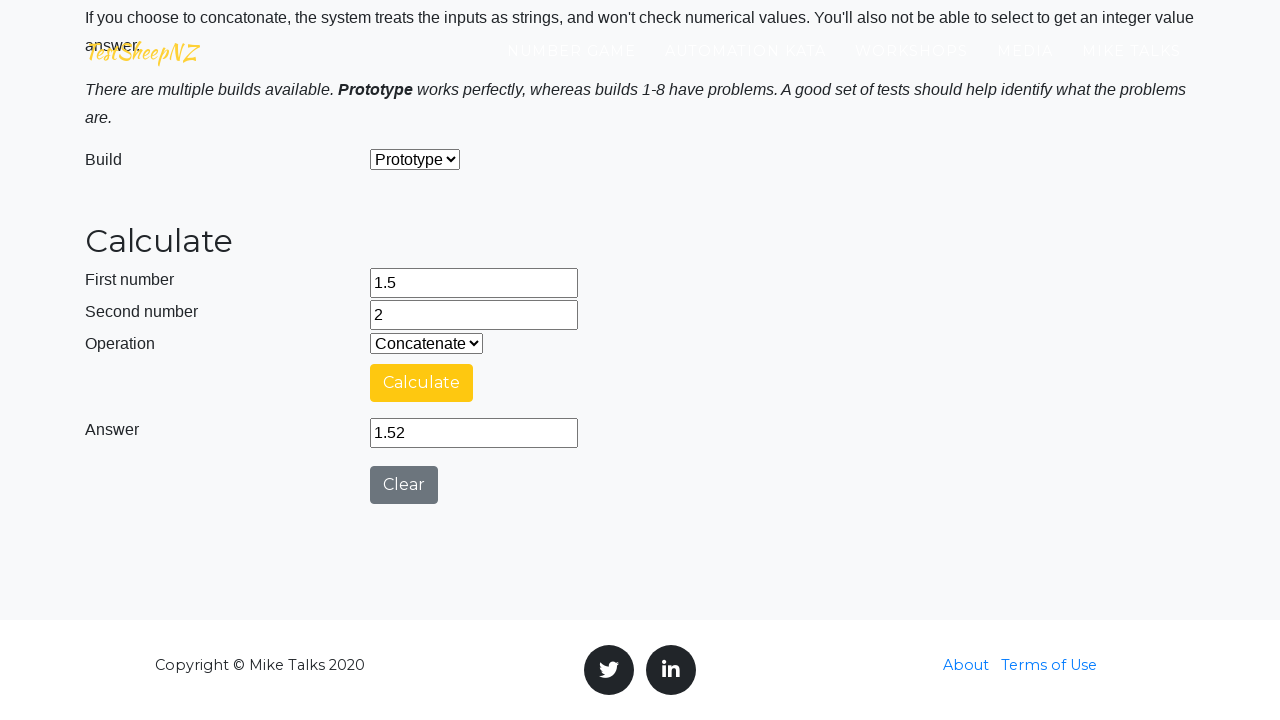